Tests a math challenge page by reading a value, calculating a mathematical formula (log of absolute value of 12*sin(x)), entering the result, checking two checkboxes, and submitting the form.

Starting URL: http://suninjuly.github.io/math.html

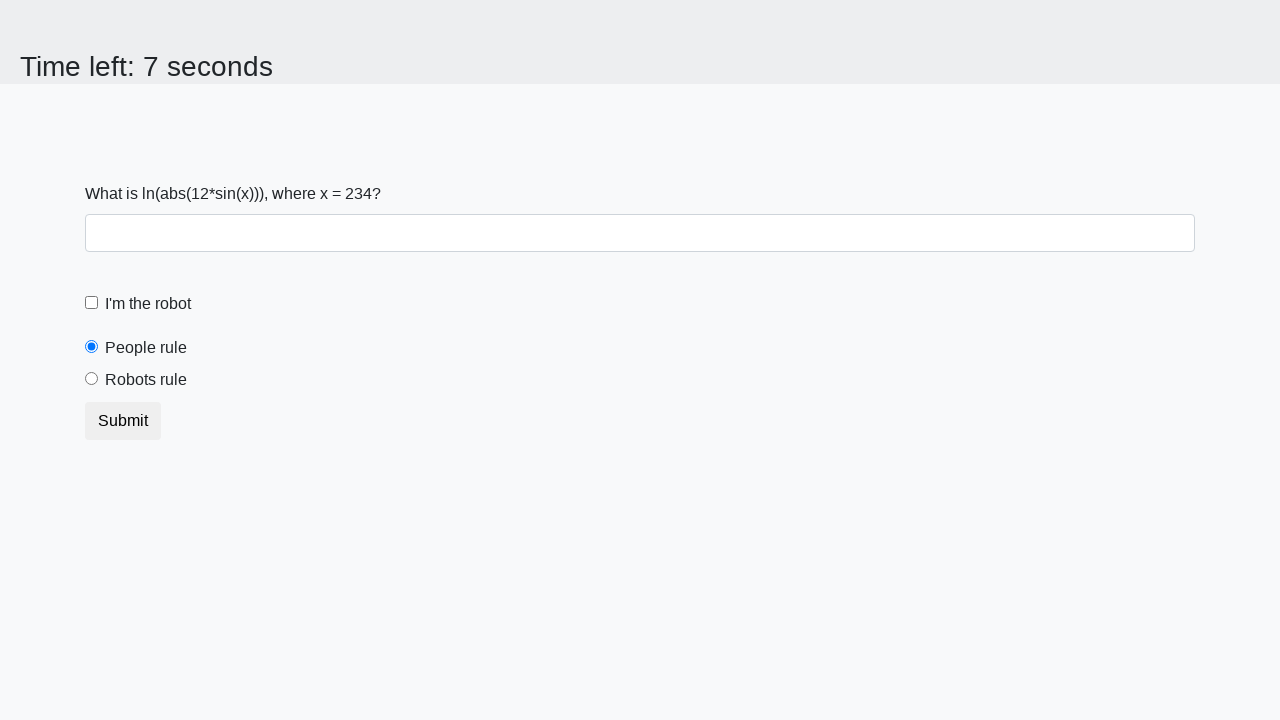

Located and read the x value from #input_value element
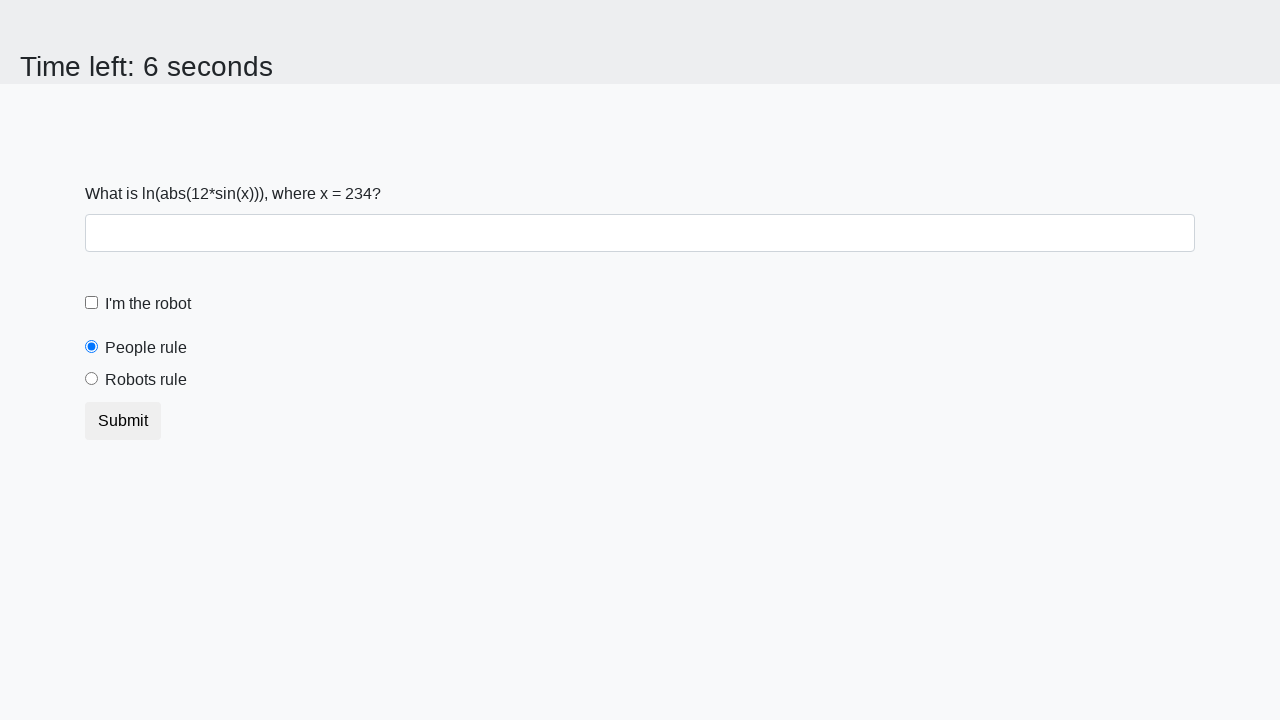

Calculated math challenge result: log(|12*sin(234)|) = 2.483722640328166
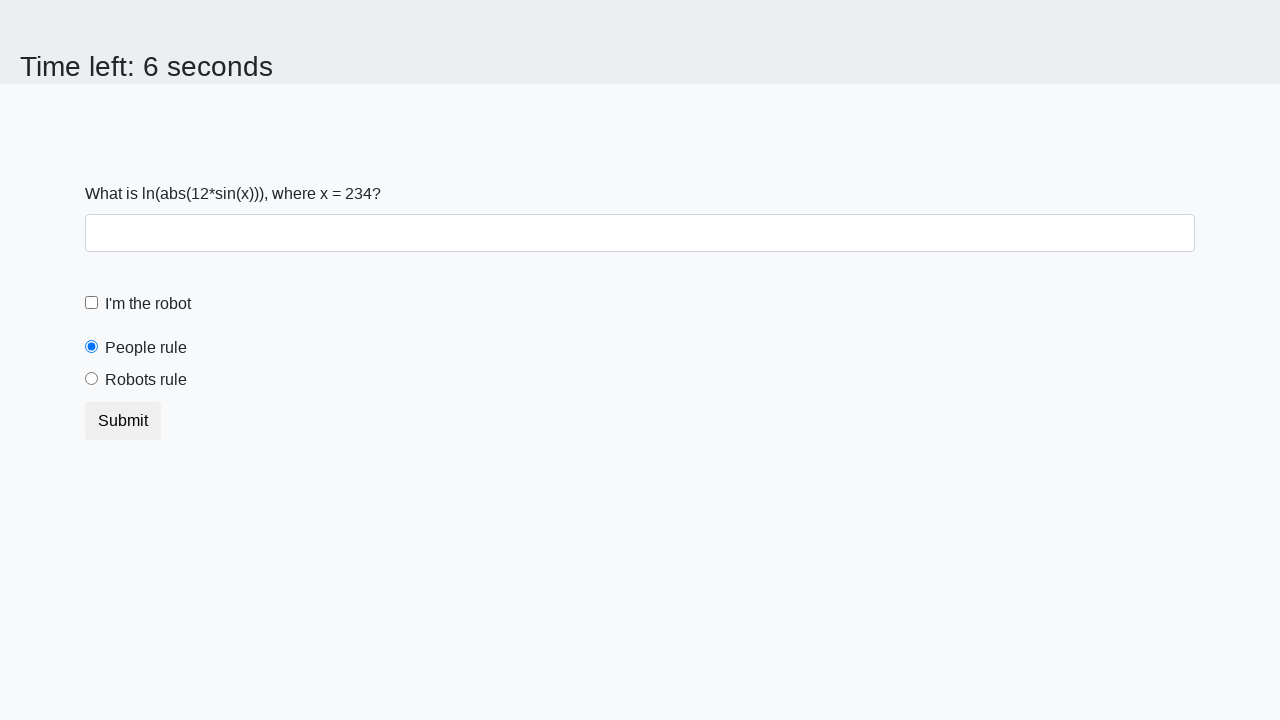

Filled answer field with calculated value: 2.483722640328166 on #answer
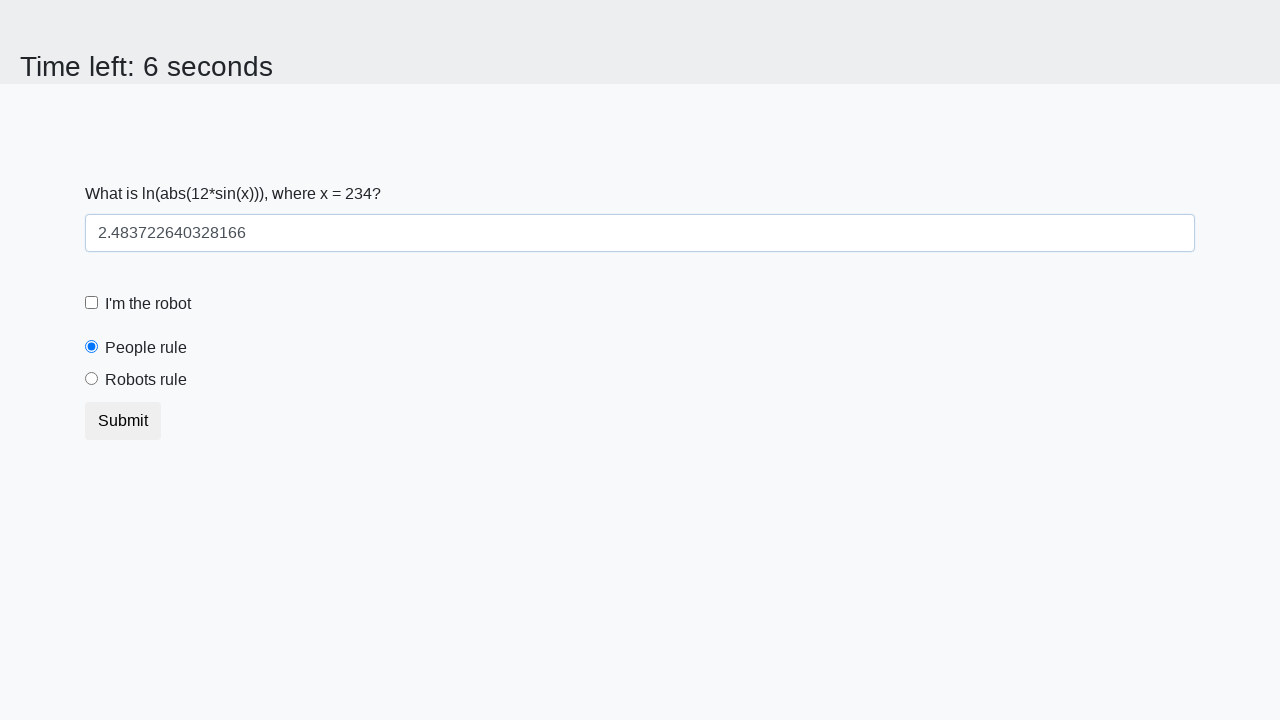

Clicked robot checkbox label at (148, 304) on label[for="robotCheckbox"]
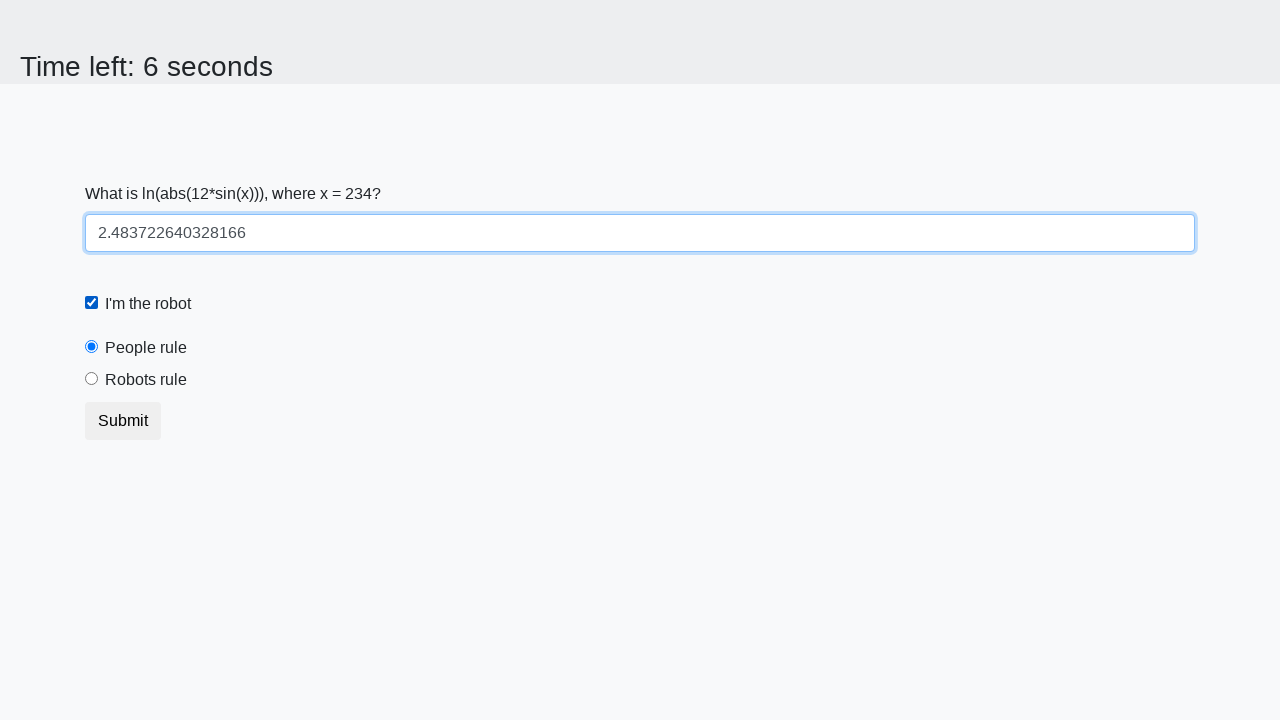

Clicked robots rule radio button label at (146, 380) on label[for="robotsRule"]
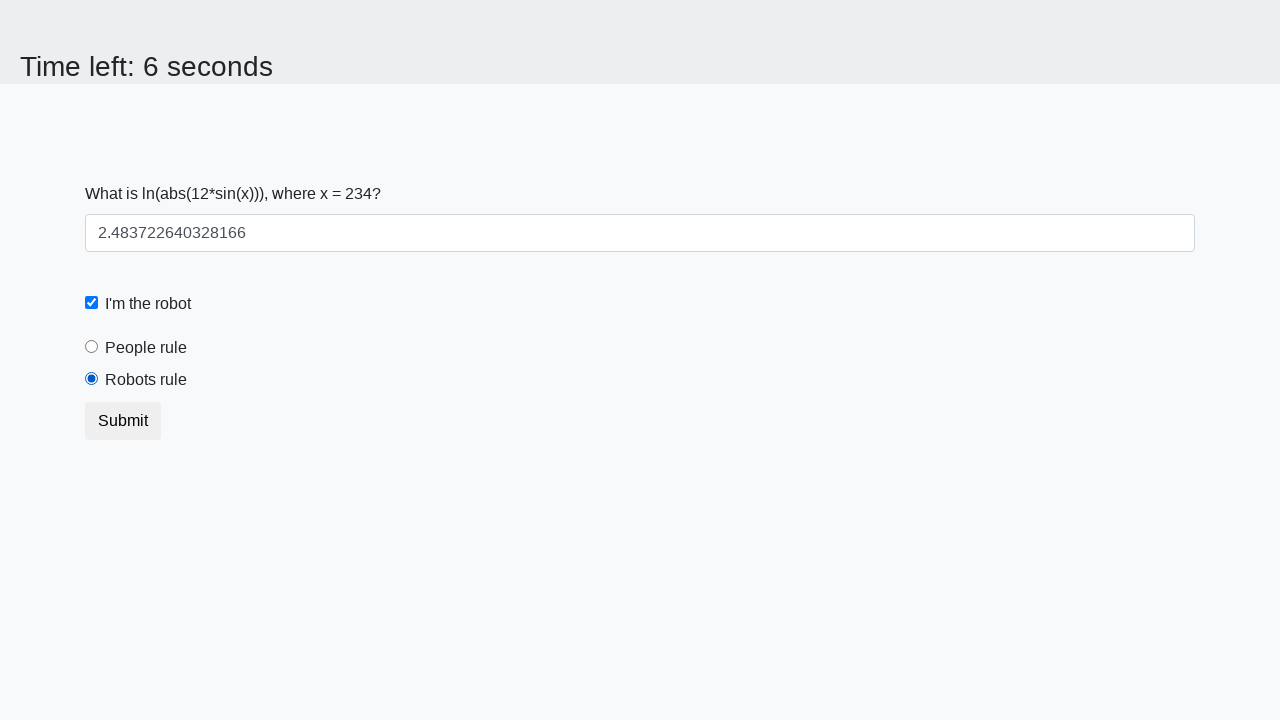

Clicked submit button to complete the form at (123, 421) on button
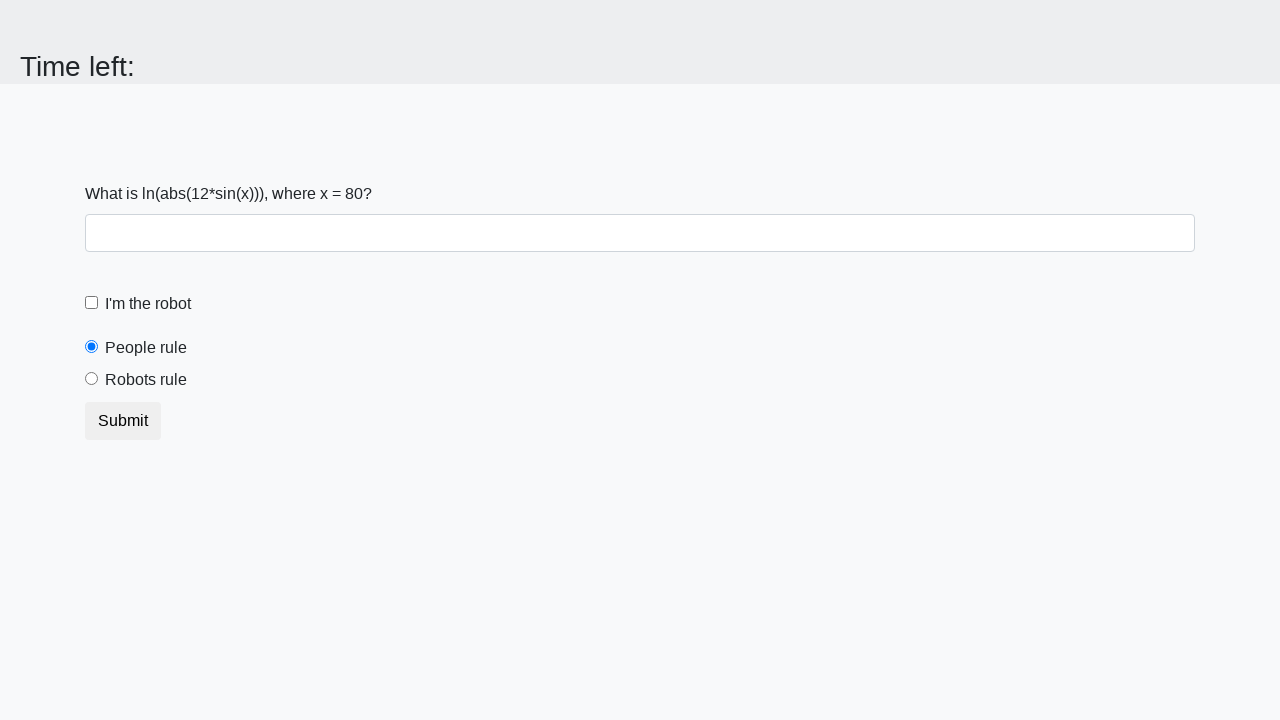

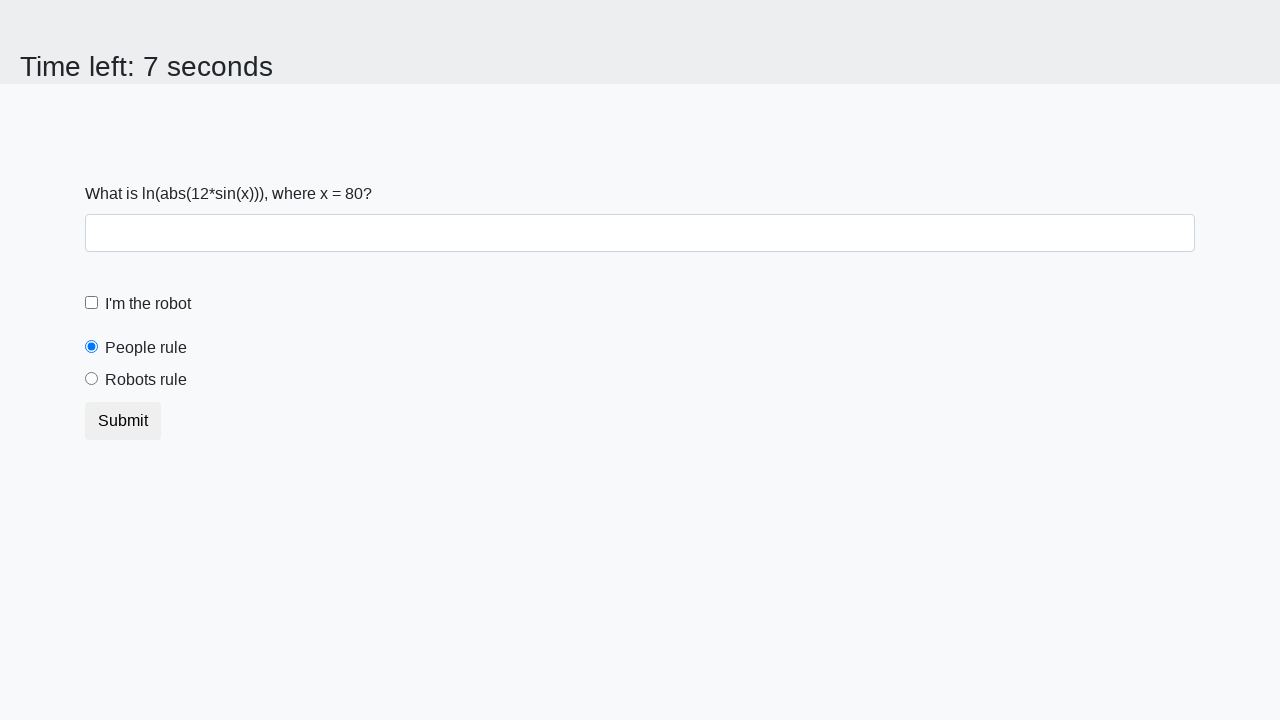